Navigates to an LMS website, clicks on "All Courses" link, and verifies that course listings are displayed

Starting URL: https://alchemy.hguy.co/lms

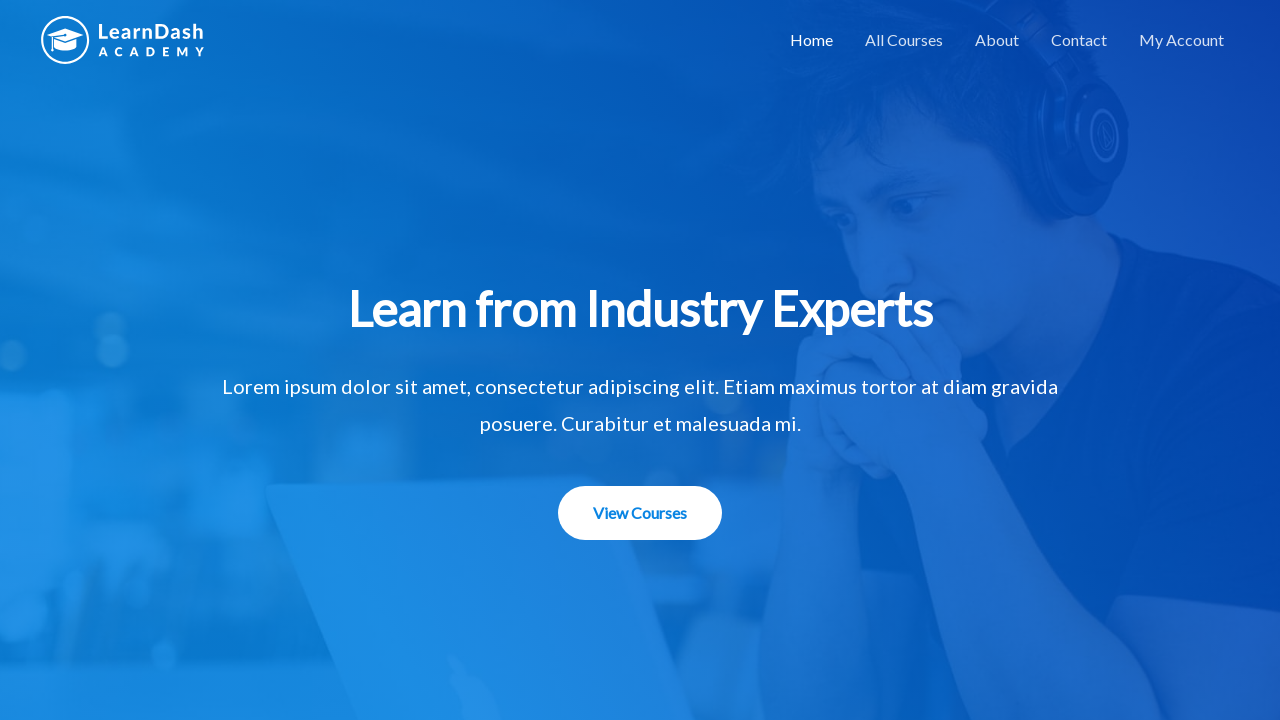

Navigated to LMS website at https://alchemy.hguy.co/lms
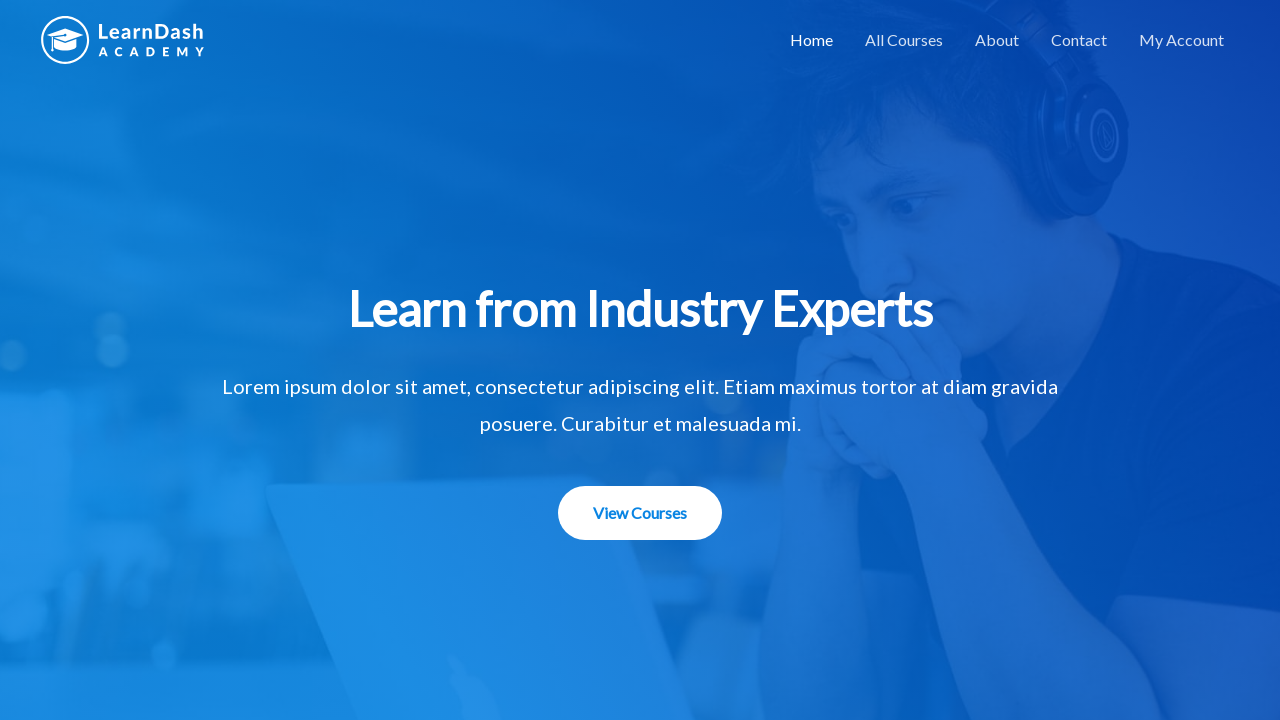

Clicked on 'All Courses' link at (904, 40) on xpath=//a[text()='All Courses']
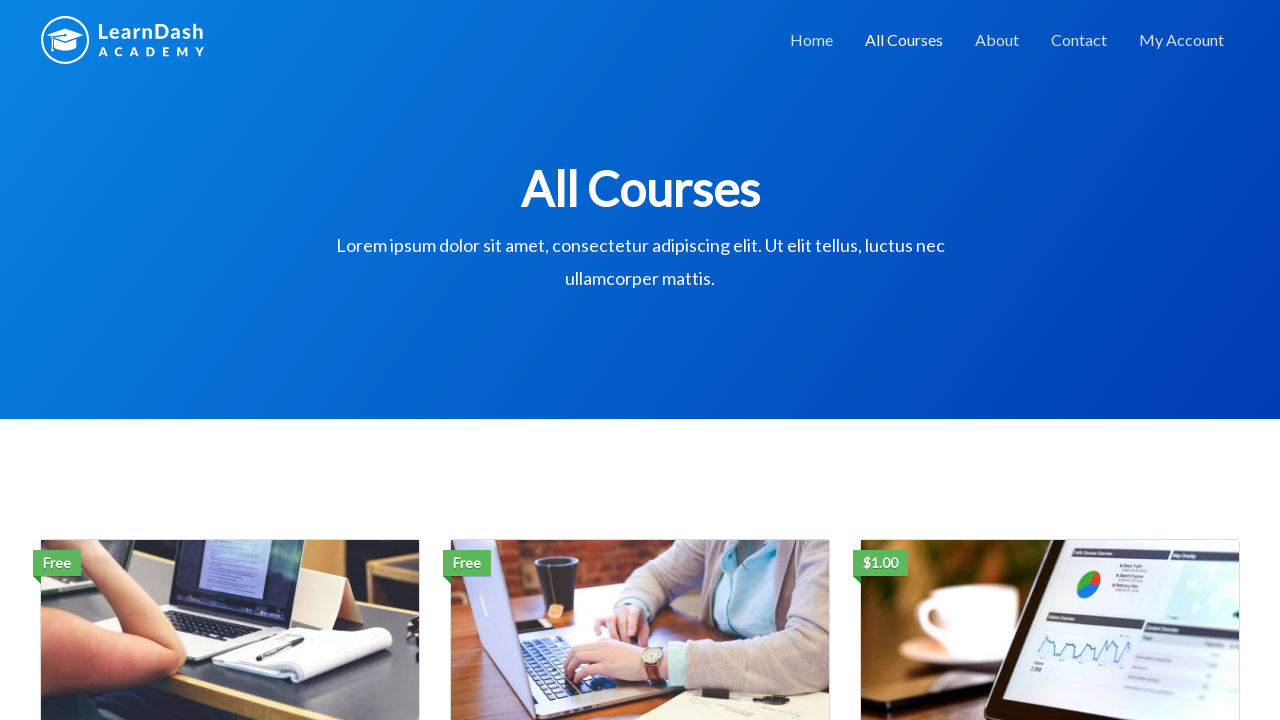

Course listings loaded successfully
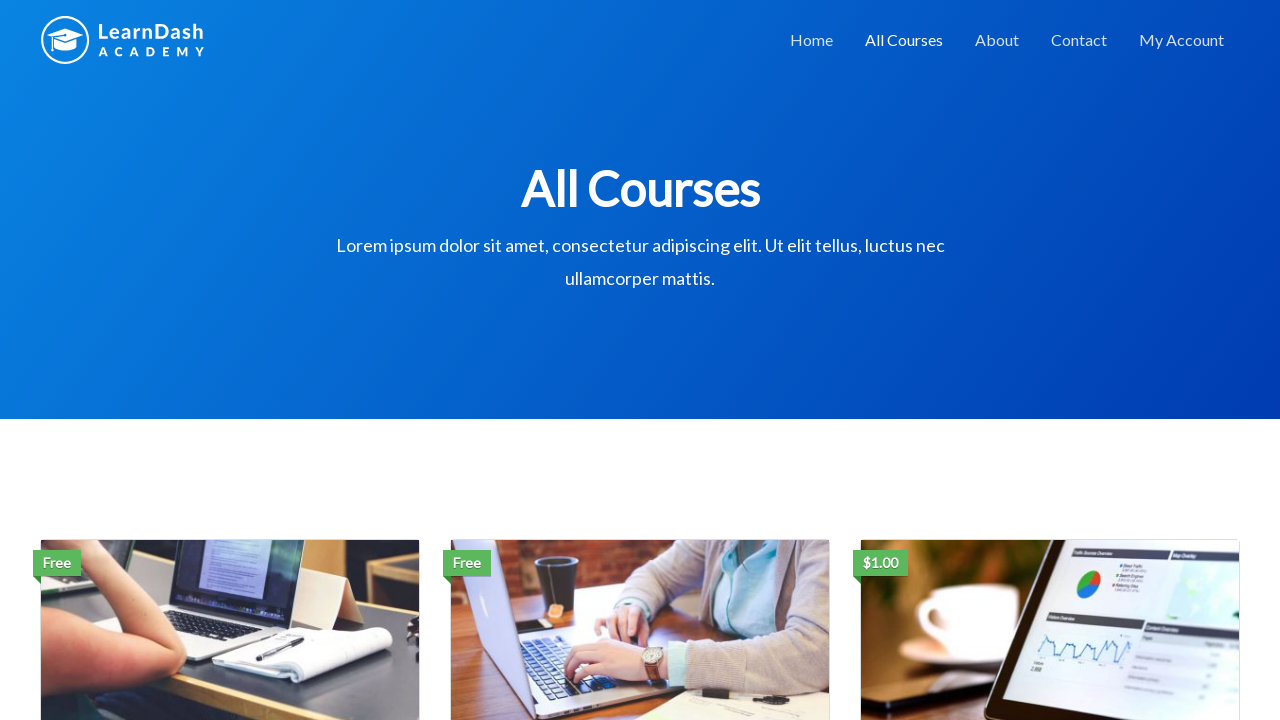

Retrieved 3 course listings from the page
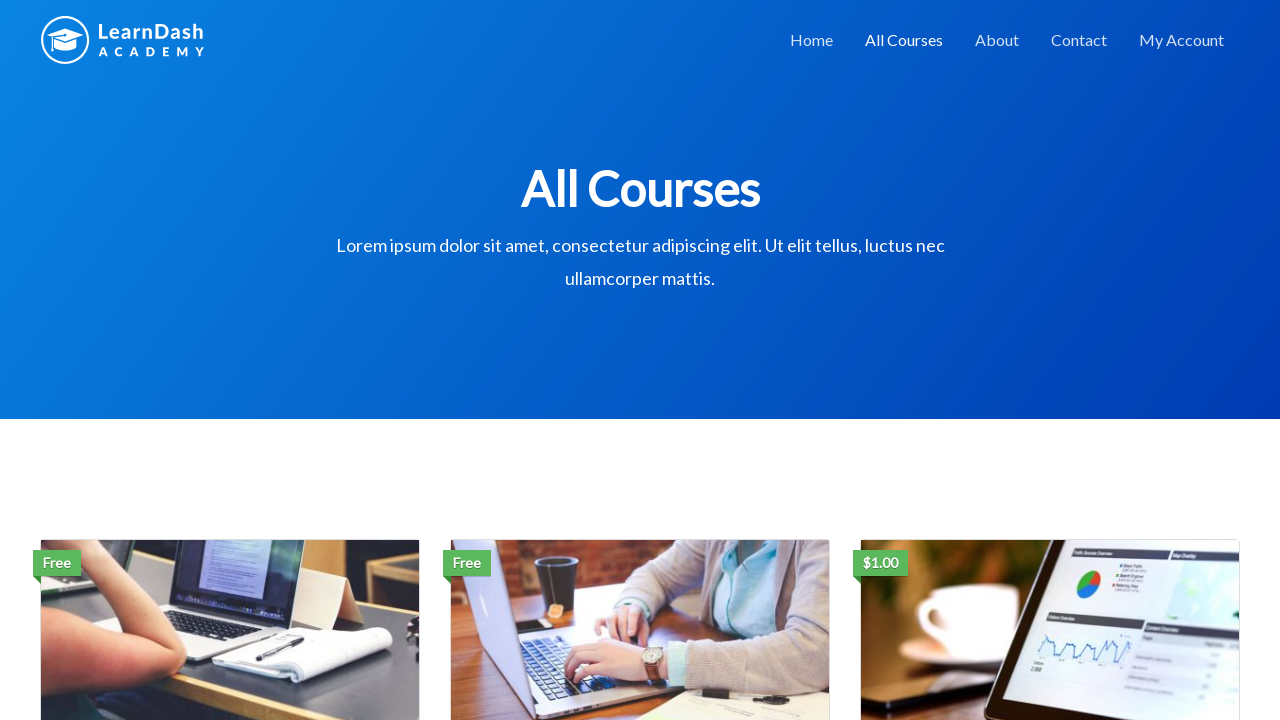

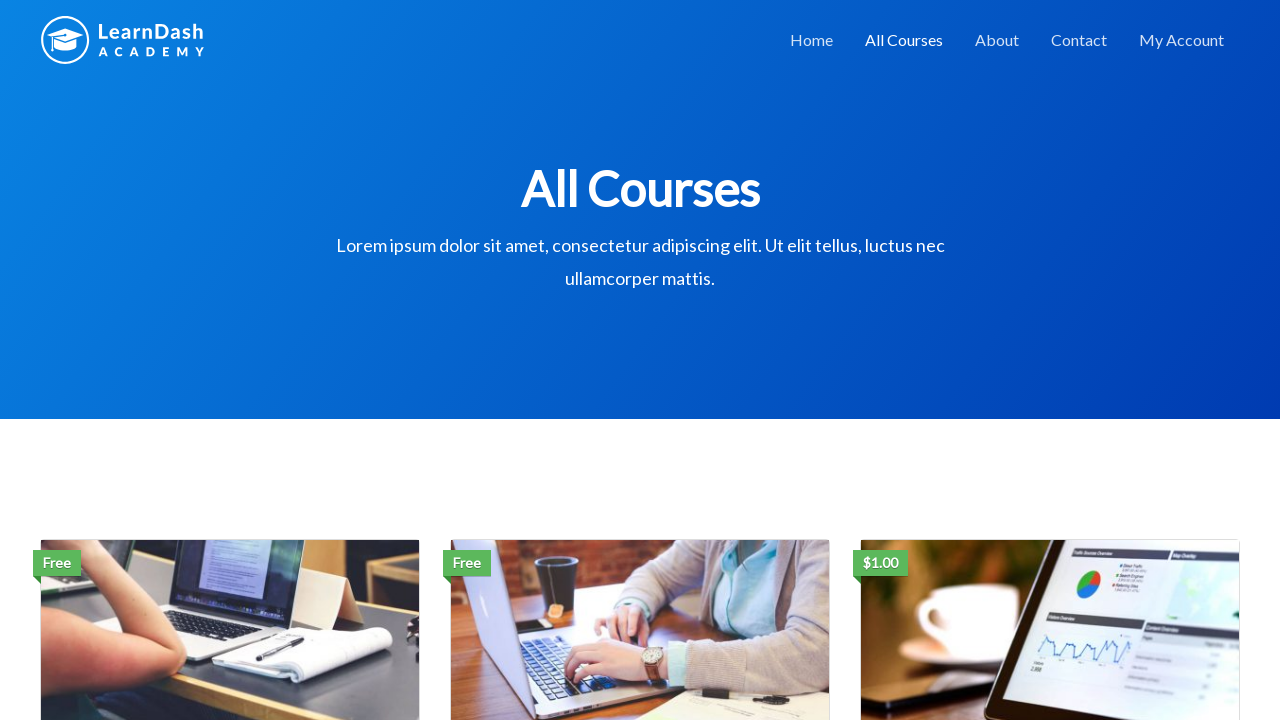